Tests adding products to cart on a product page by clicking add buttons multiple times - adds 2 of Product 1, 3 of Product 2, and 1 of Product 3

Starting URL: https://material.playwrightvn.com/

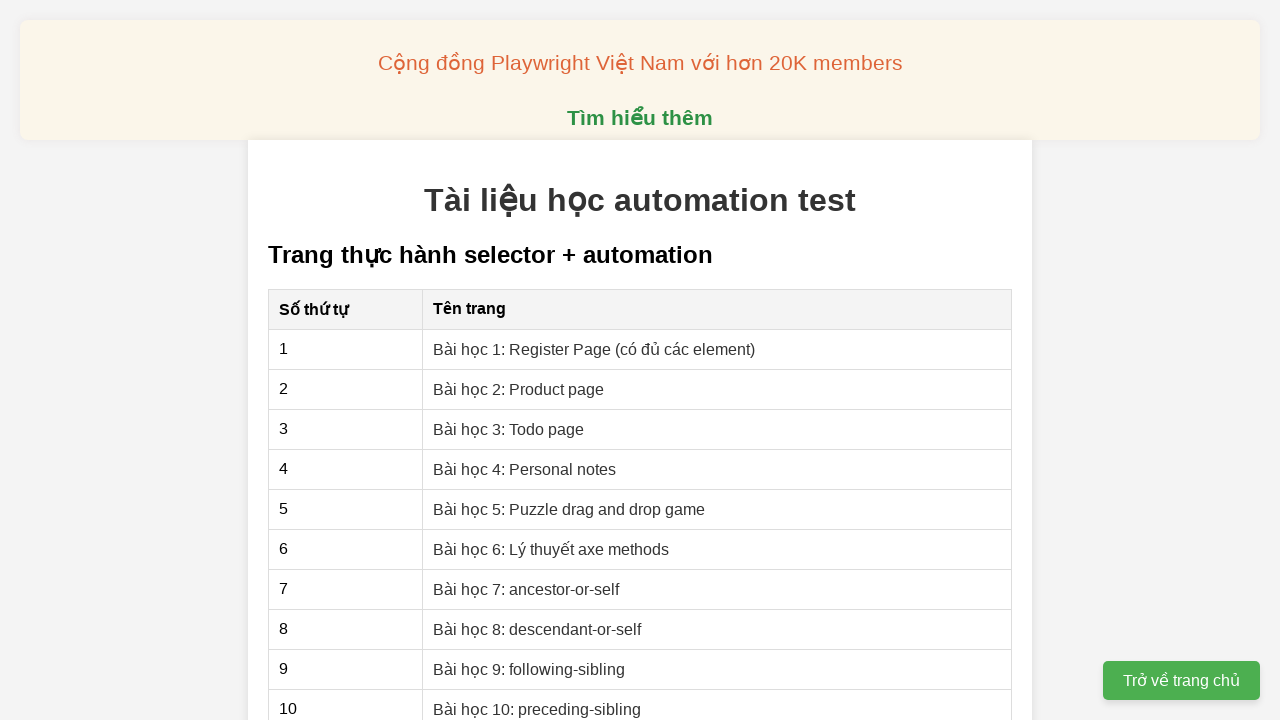

Clicked link to navigate to Product Page exercise at (519, 389) on xpath=//a[@href='02-xpath-product-page.html']
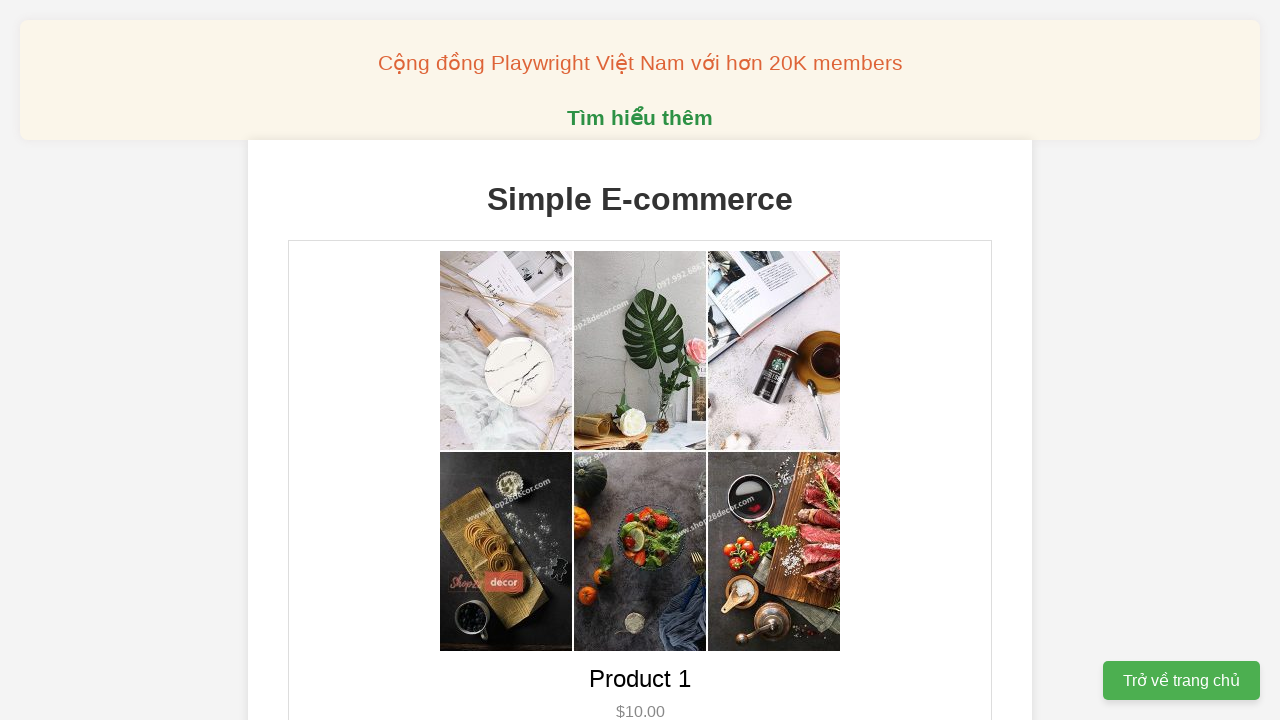

Double-clicked add button for Product 1 (added 2 items) at (640, 360) on xpath=//button[@data-product-id='1']
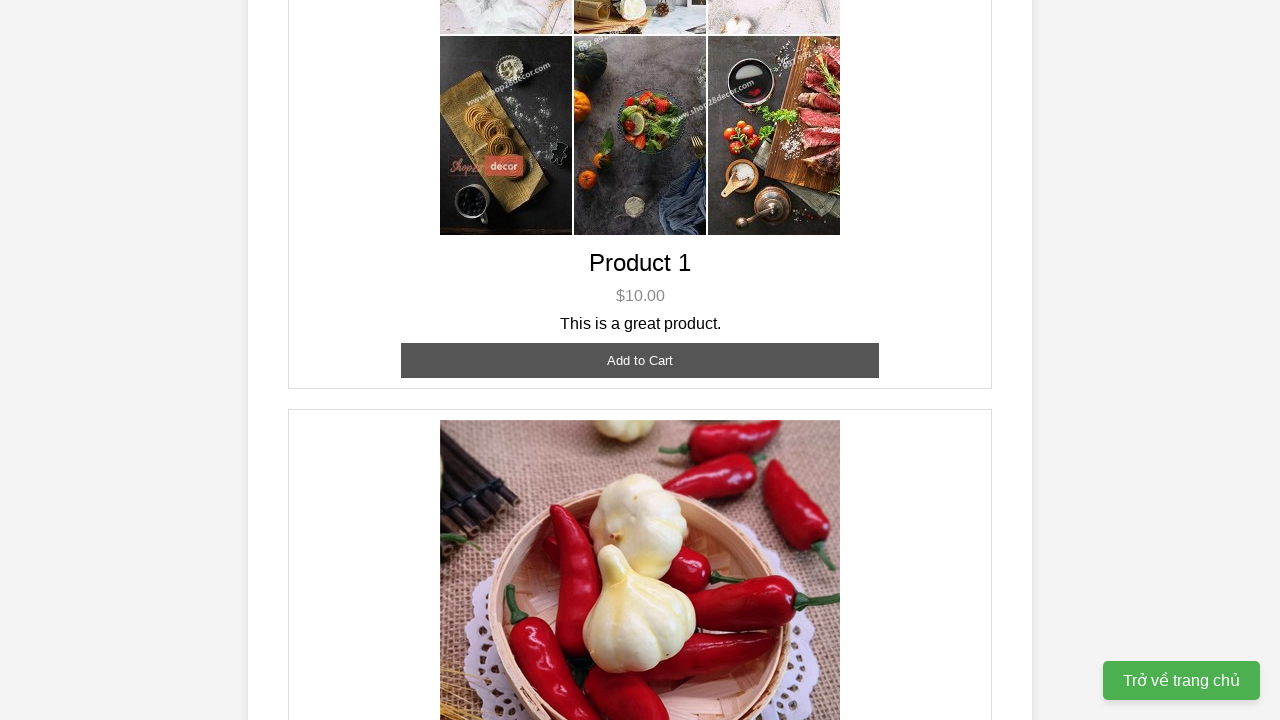

Clicked add button for Product 2 three times (added 3 items) at (640, 360) on xpath=//button[@data-product-id='2']
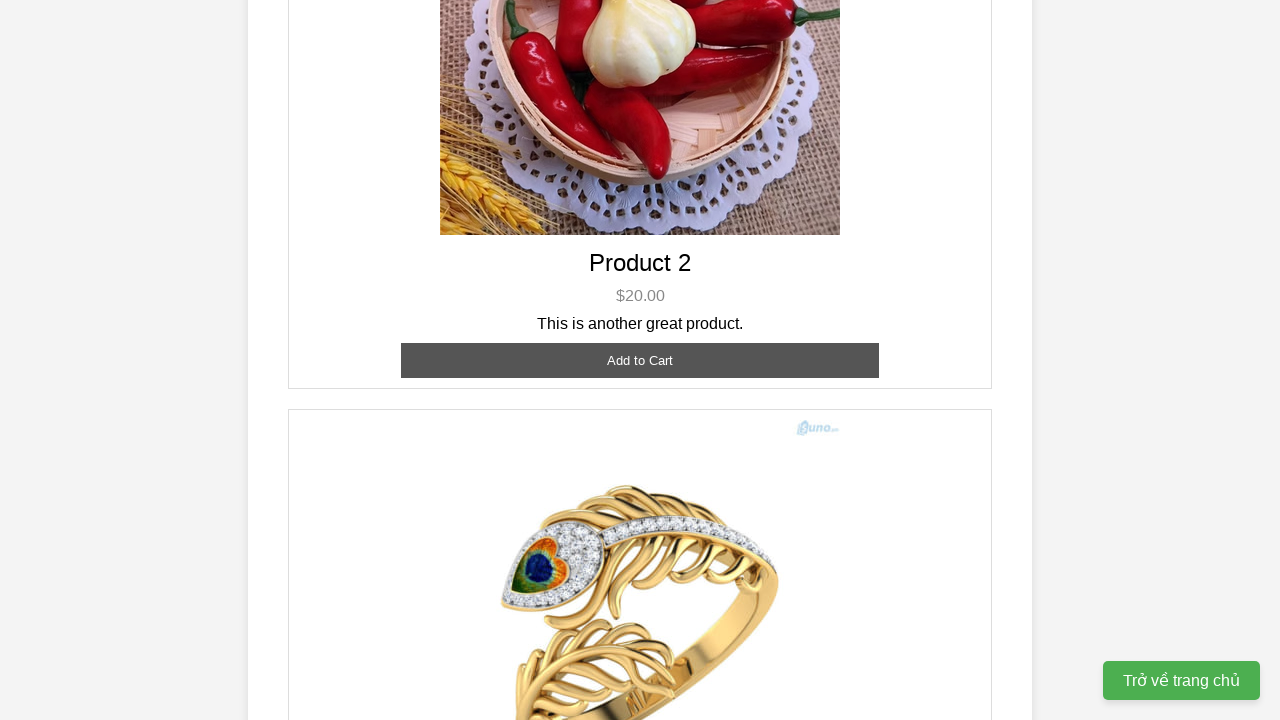

Clicked add button for Product 3 (added 1 item) at (640, 388) on xpath=//button[@data-product-id='3']
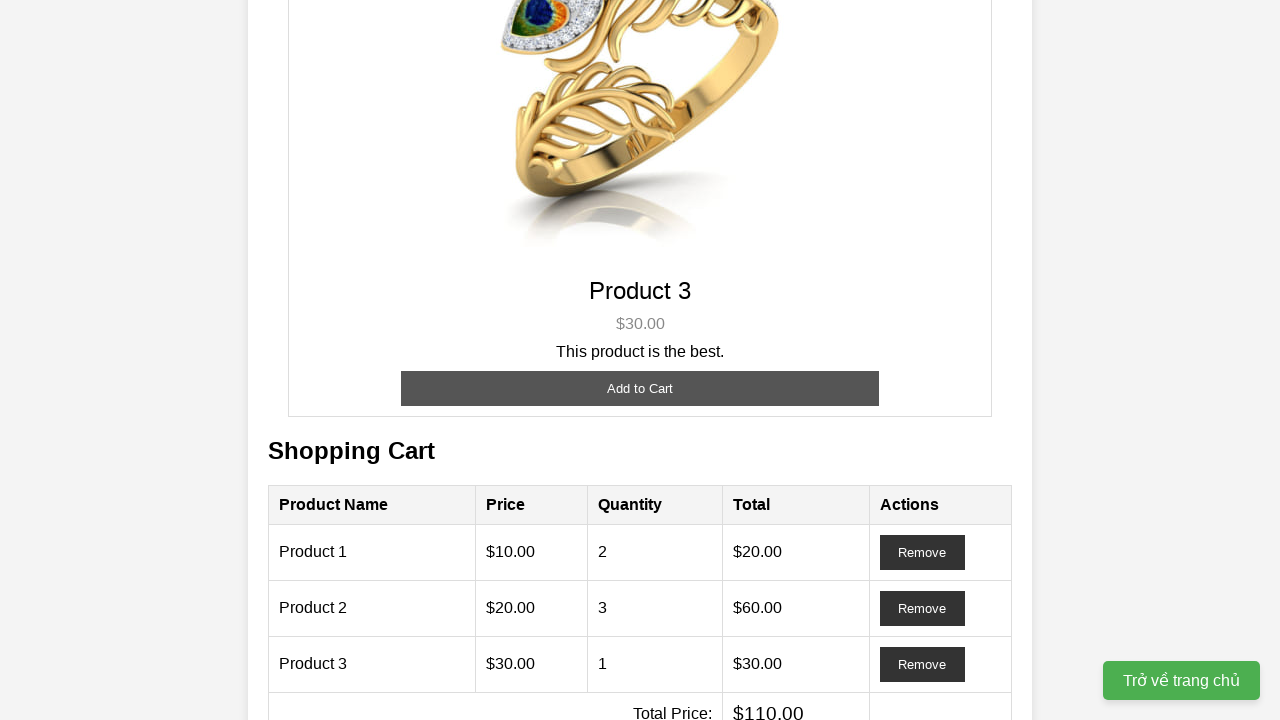

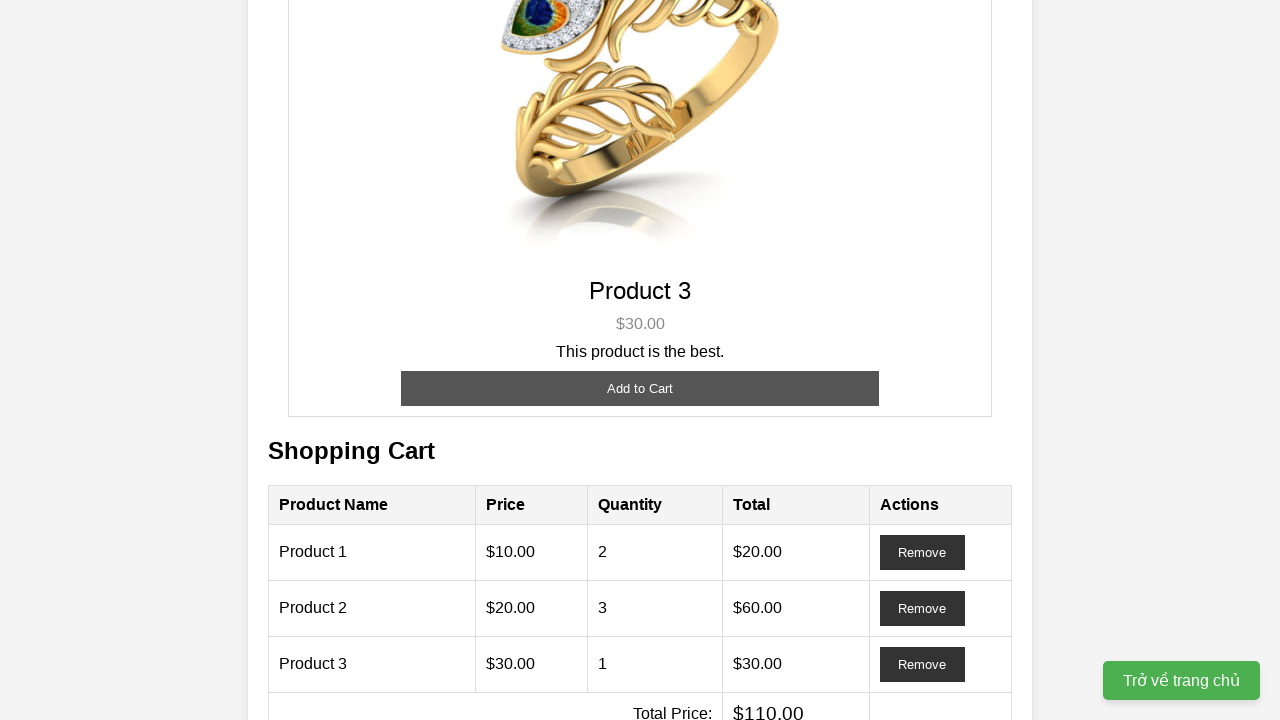